Tests checkbox functionality by verifying initial states, clicking to toggle both checkboxes, and verifying the final states are swapped (first checkbox becomes checked, second becomes unchecked).

Starting URL: https://the-internet.herokuapp.com/checkboxes

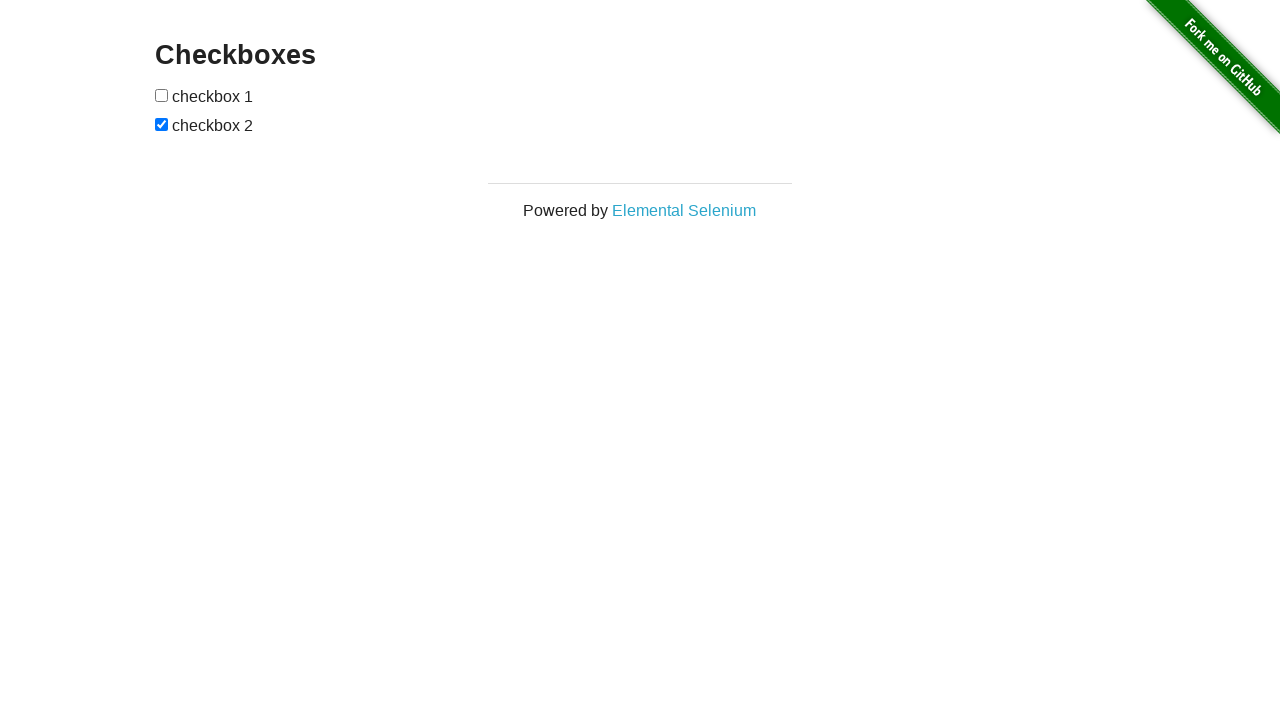

Located both checkboxes on the page
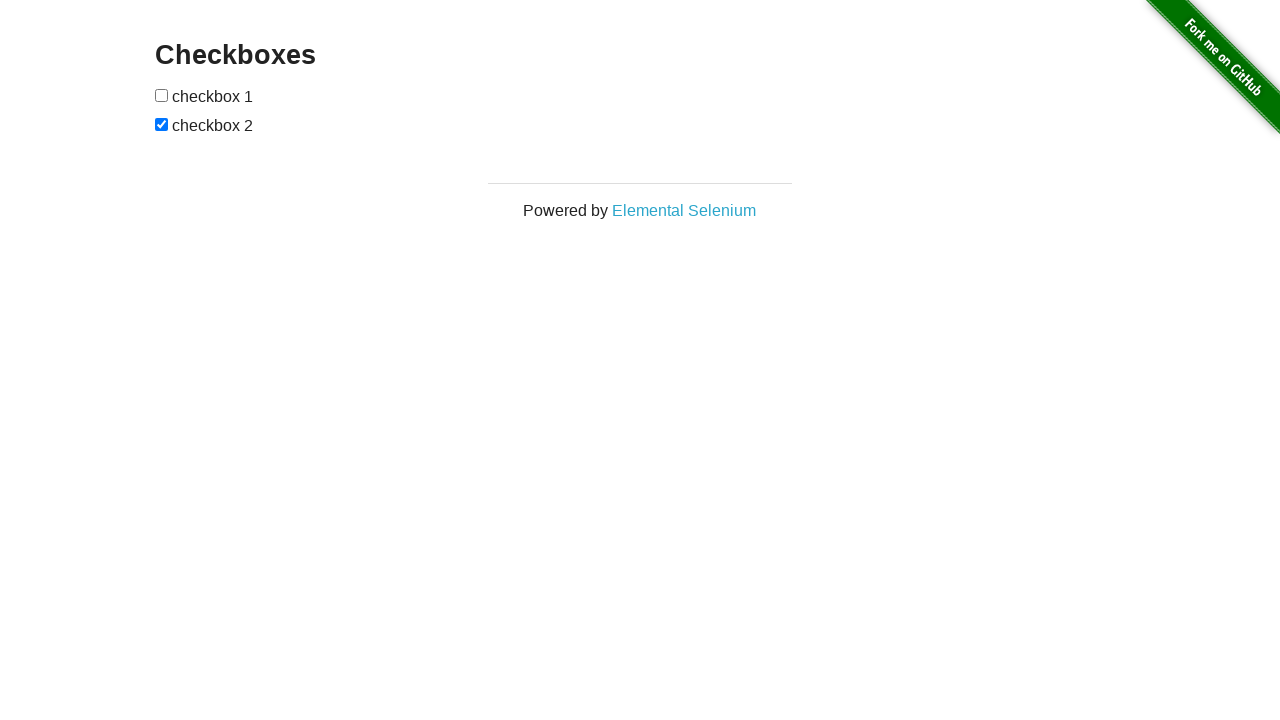

Verified checkbox 1 is initially unchecked
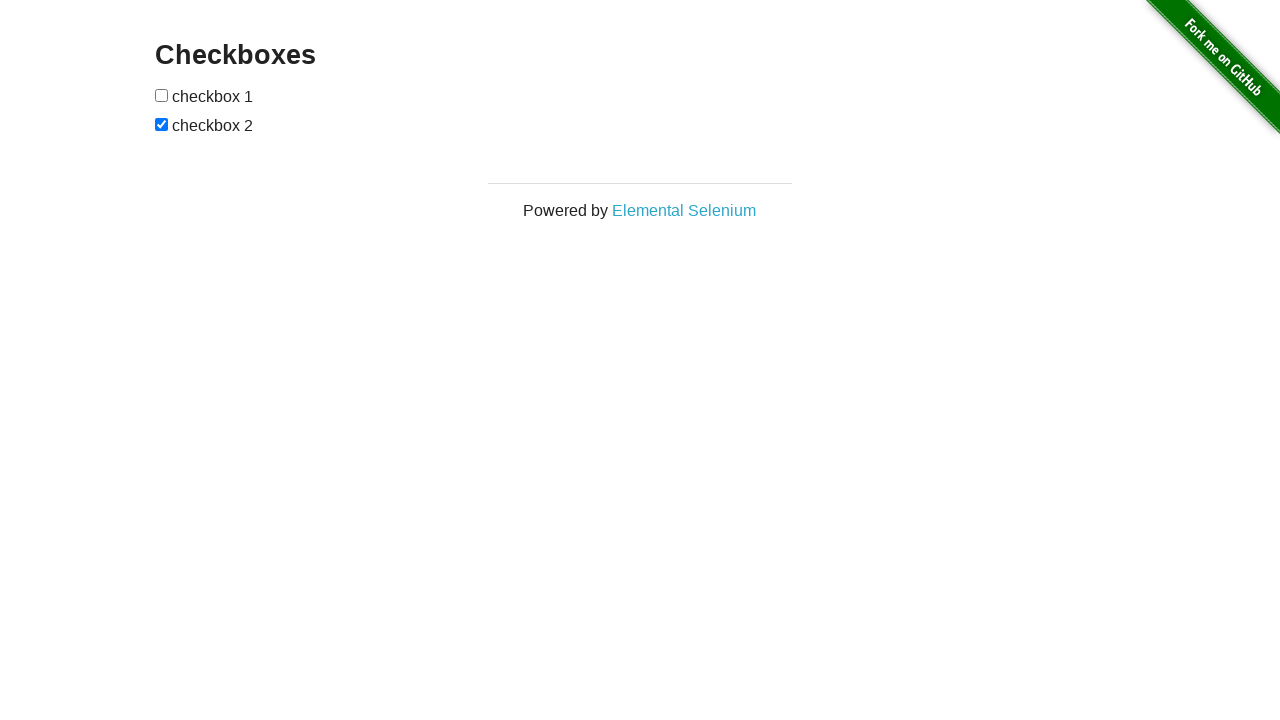

Verified checkbox 2 is initially checked
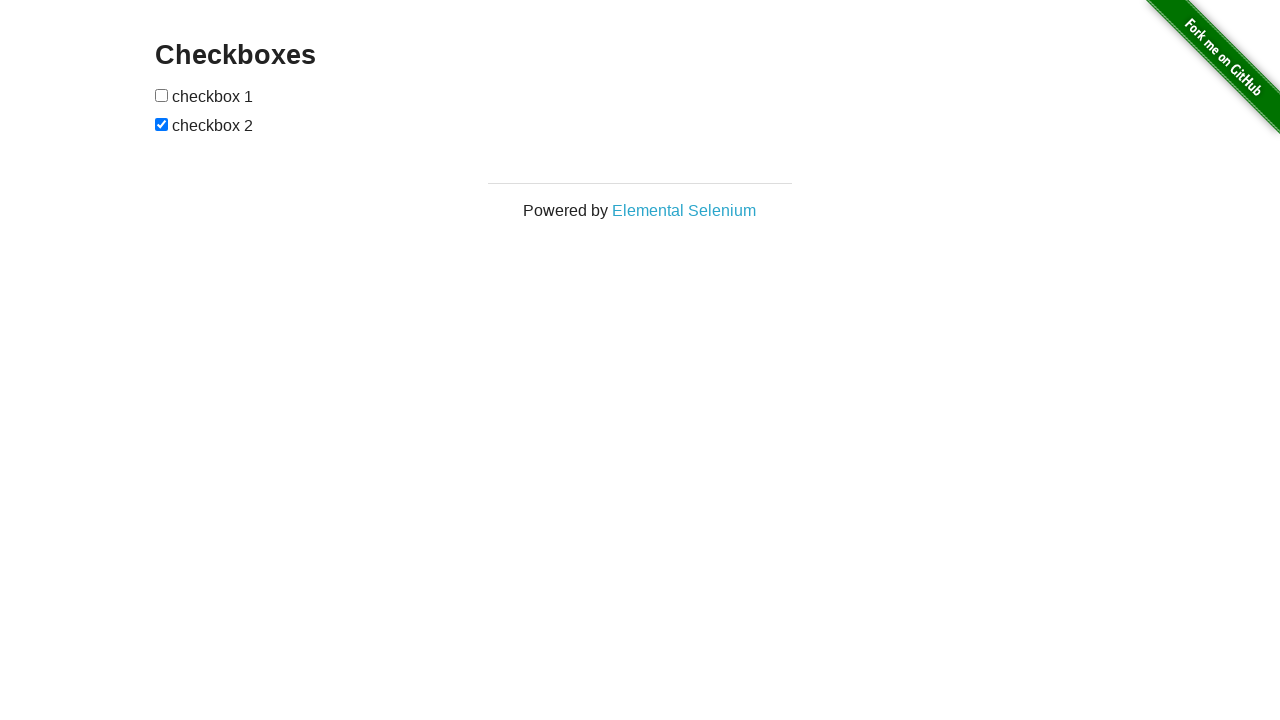

Clicked checkbox 1 to select it at (162, 95) on xpath=//*[@id='checkboxes']/input[1]
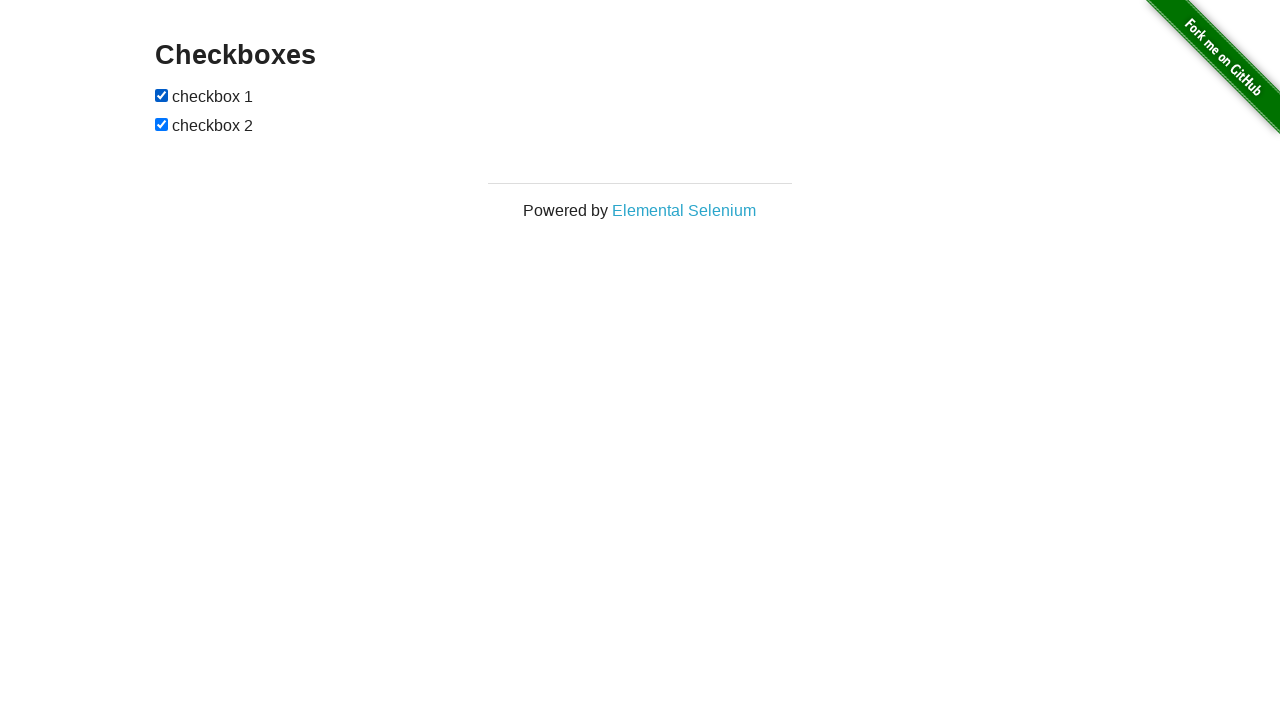

Clicked checkbox 2 to deselect it at (162, 124) on xpath=//*[@id='checkboxes']/input[2]
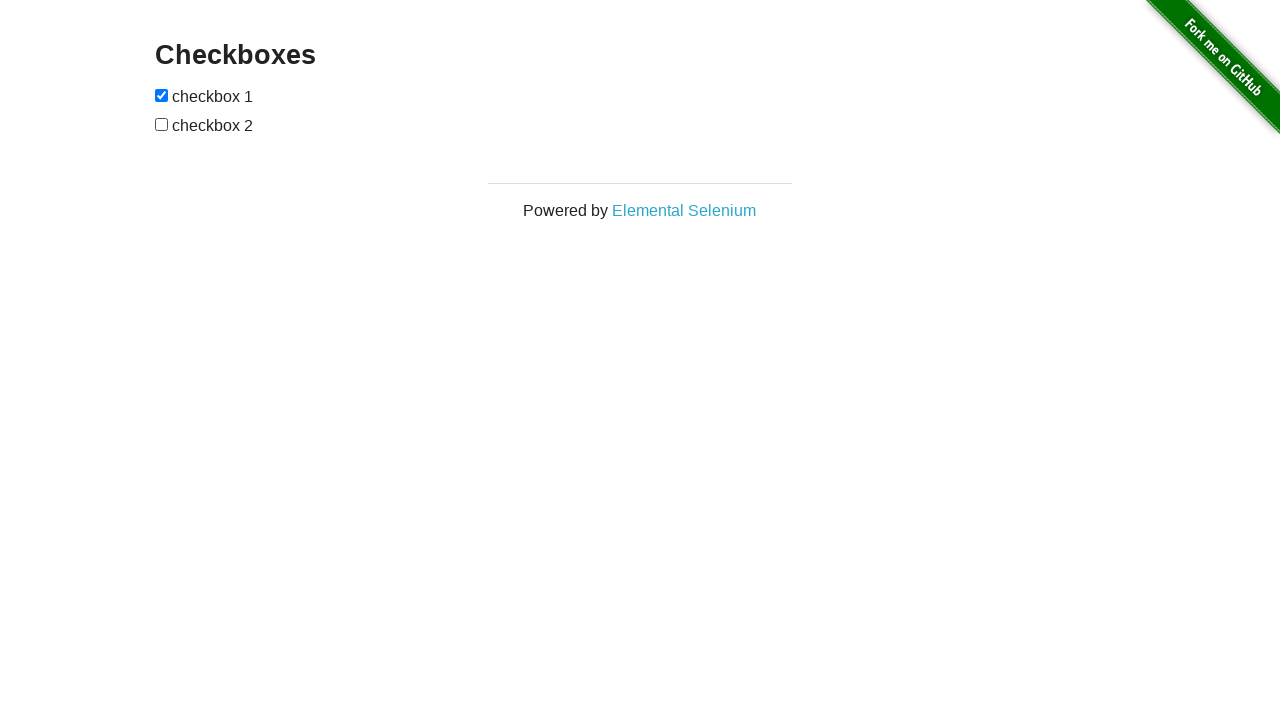

Verified checkbox 1 is now checked
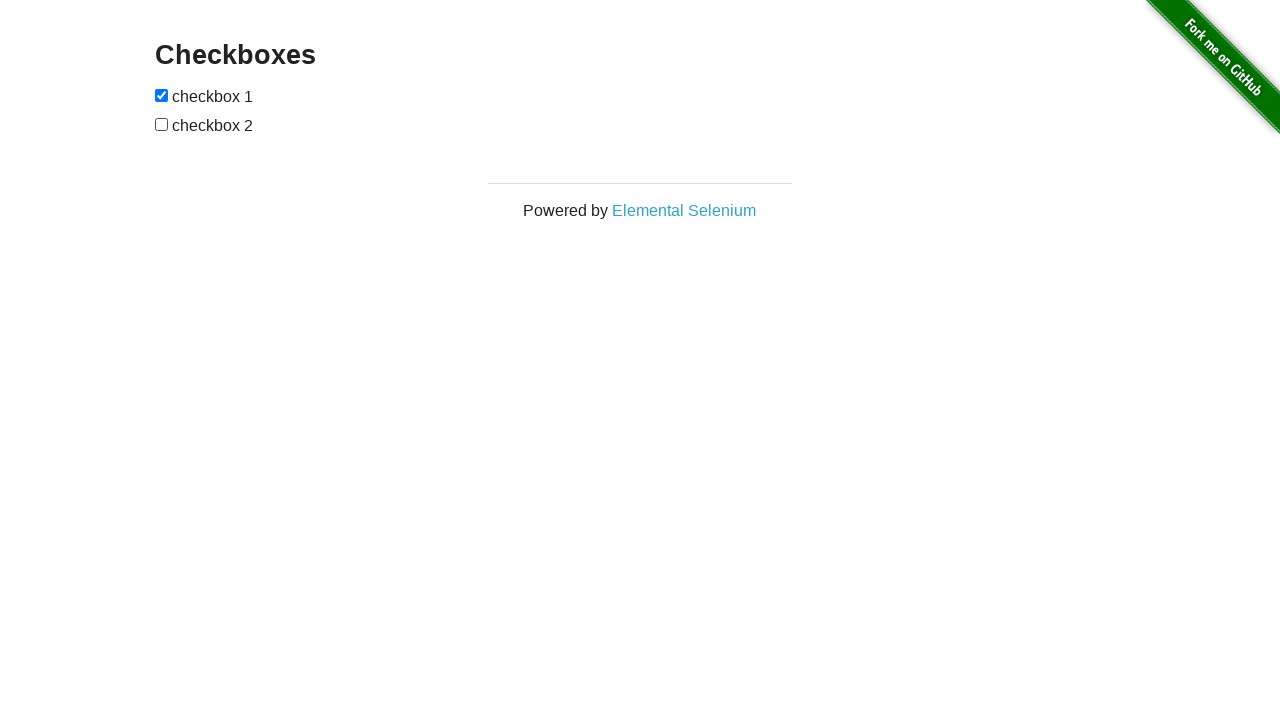

Verified checkbox 2 is now unchecked
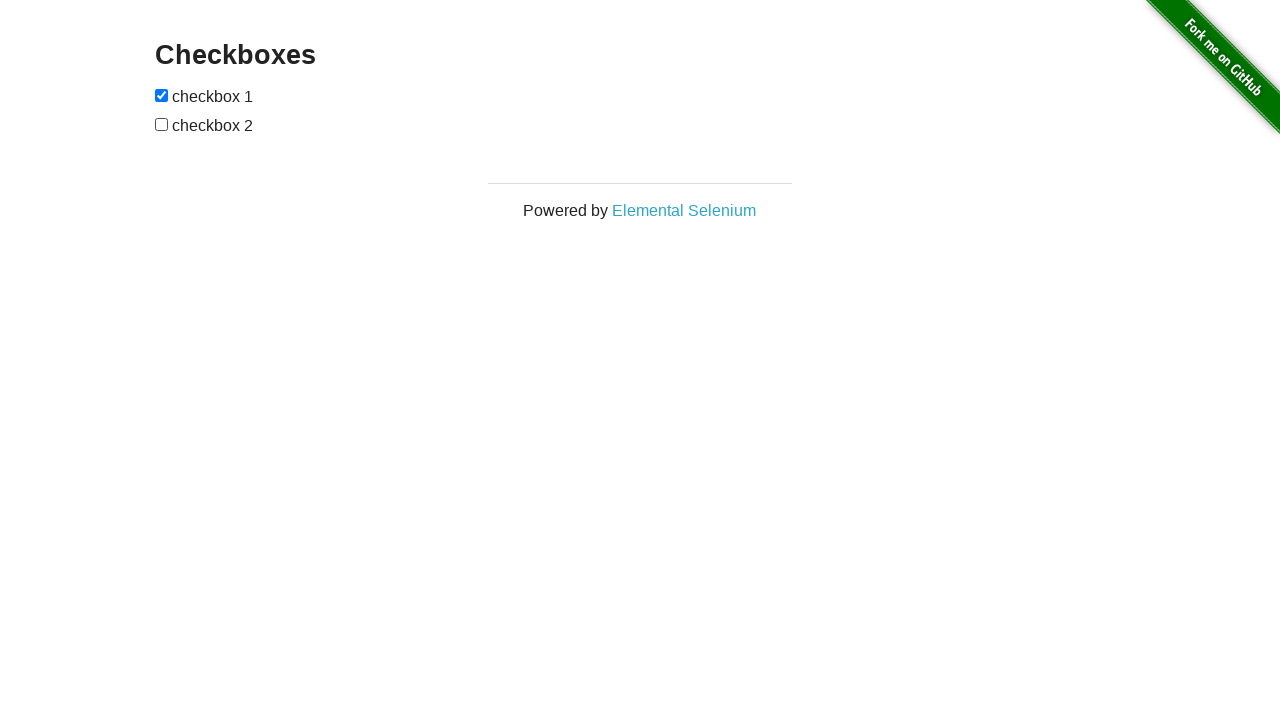

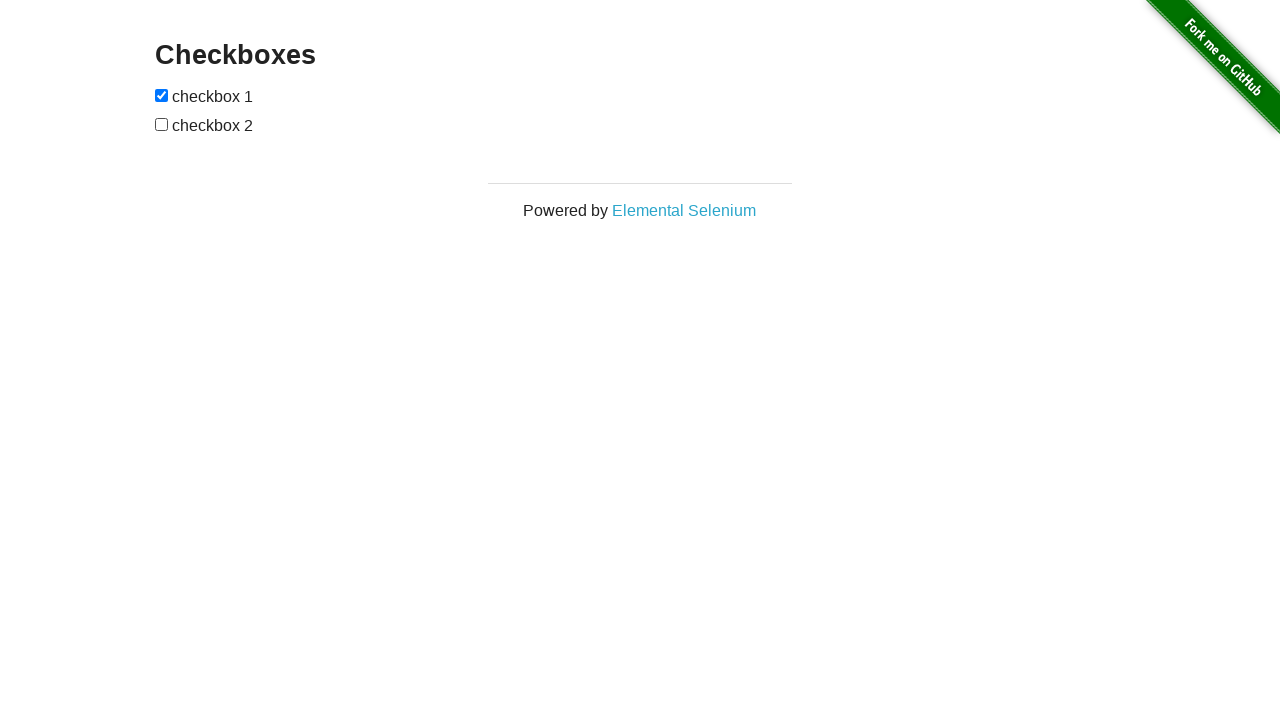